Tests checkbox interactions by clicking on checkboxes to select and deselect them, verifying their states change accordingly.

Starting URL: https://the-internet.herokuapp.com/checkboxes

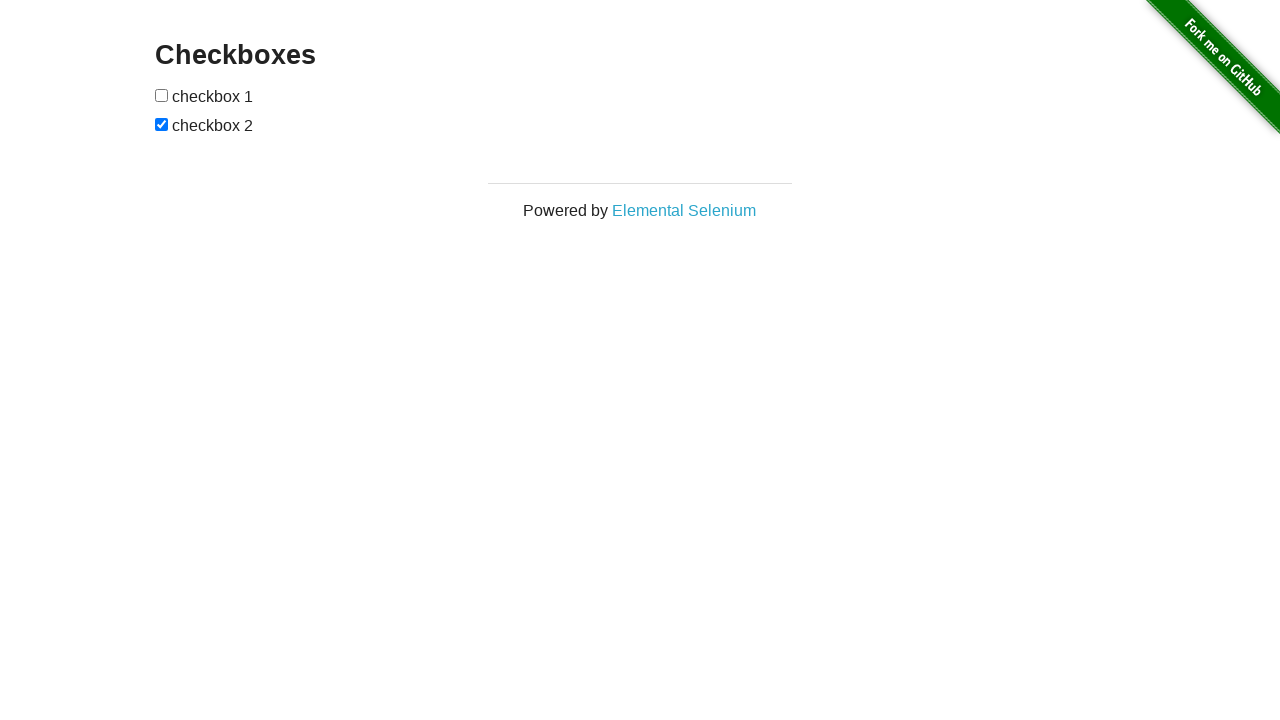

Located first checkbox element
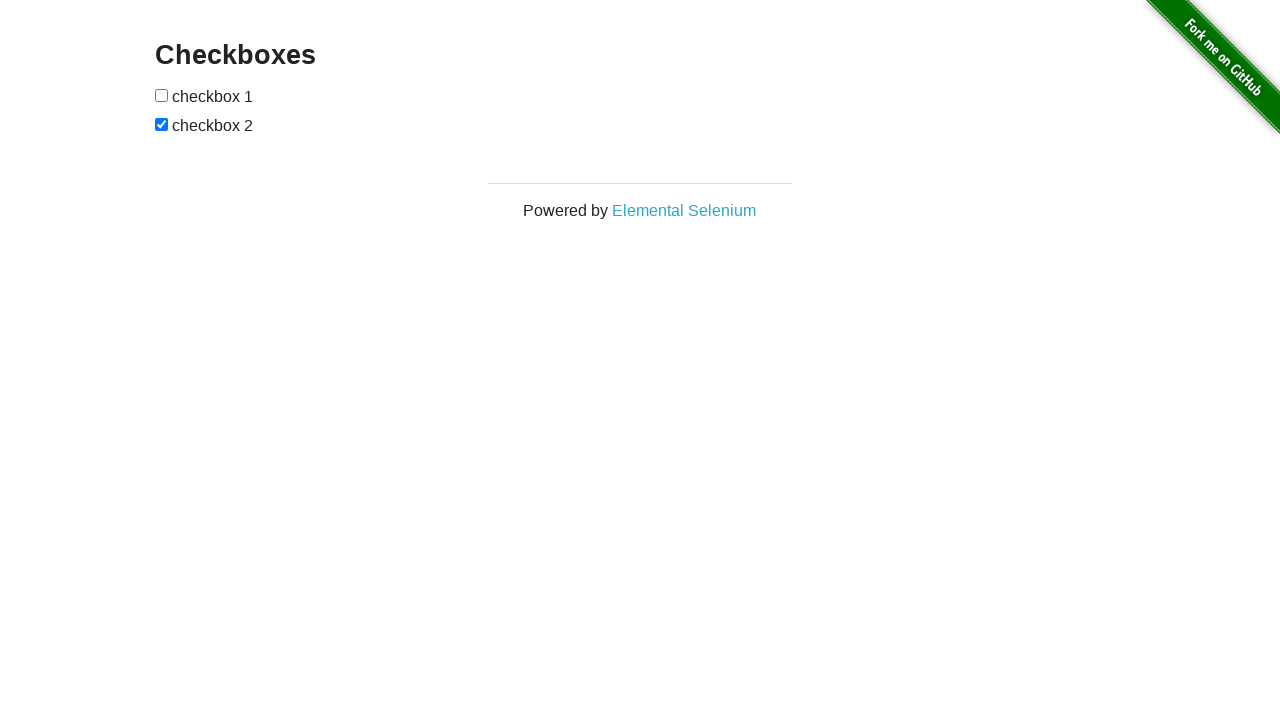

Located second checkbox element
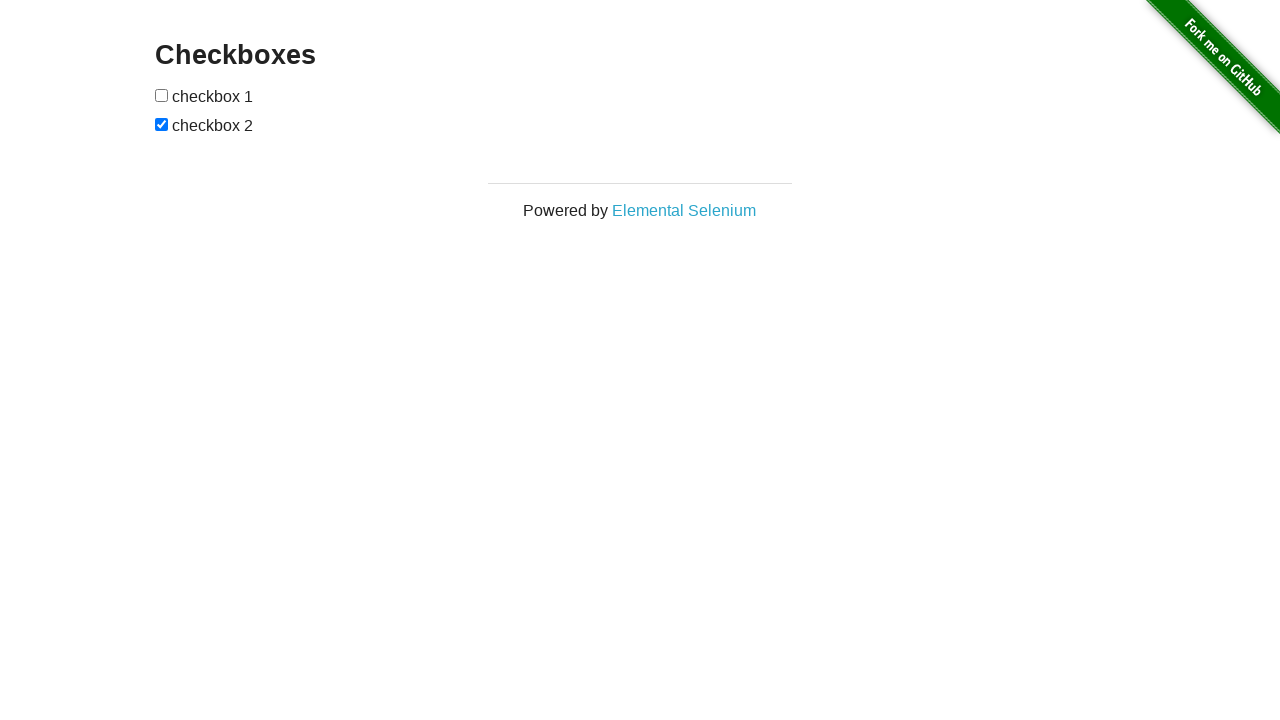

Clicked first checkbox to select it at (162, 95) on xpath=//form[@id='checkboxes']/input >> nth=0
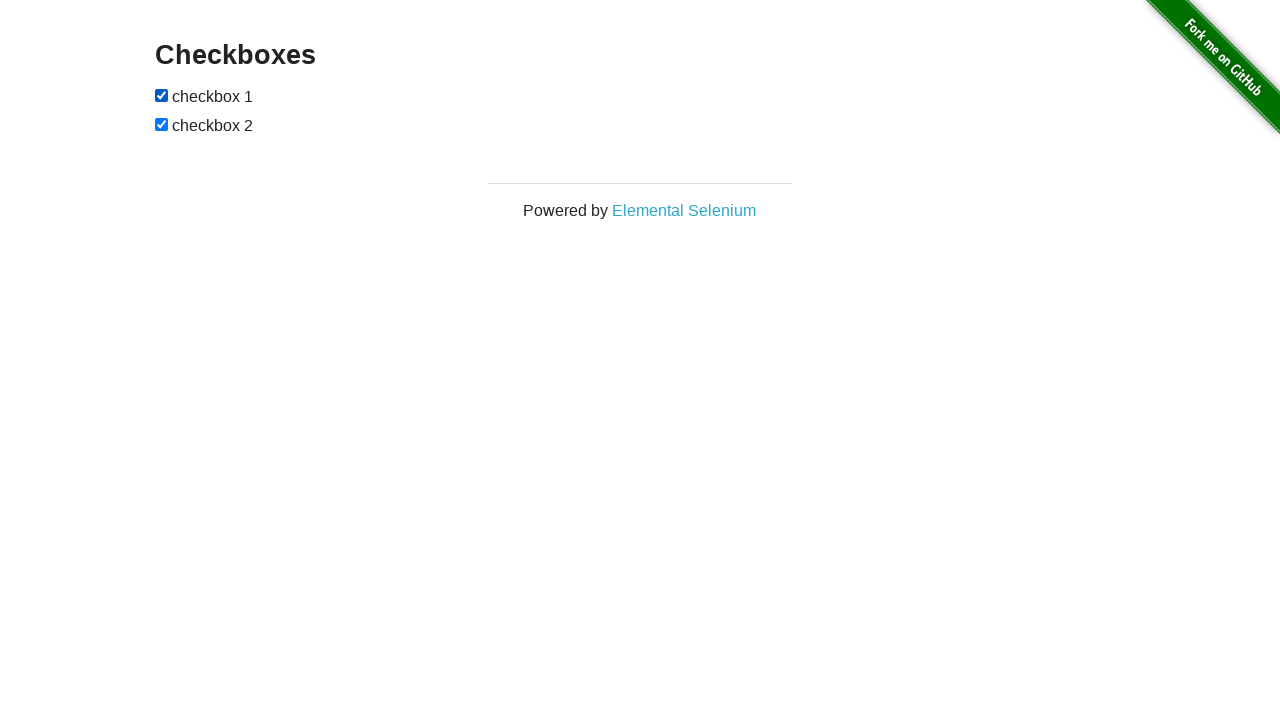

Clicked second checkbox to deselect it at (162, 124) on xpath=//form[@id='checkboxes']/input >> nth=-1
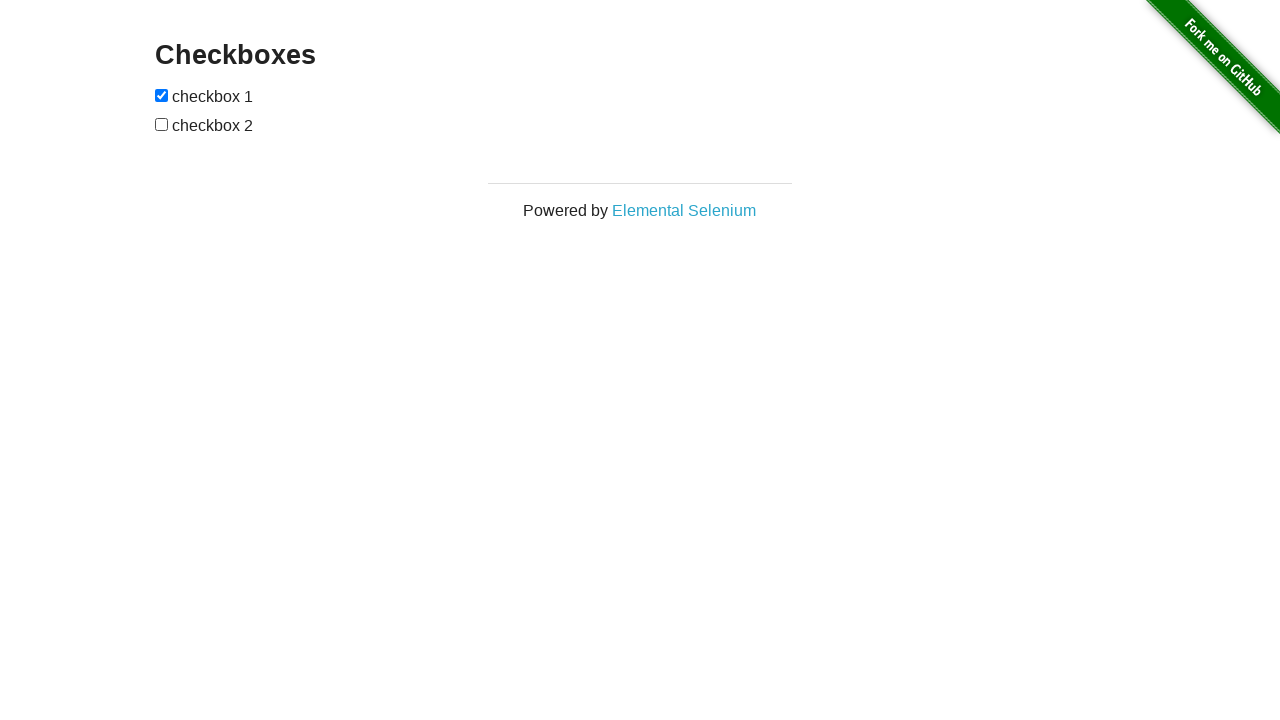

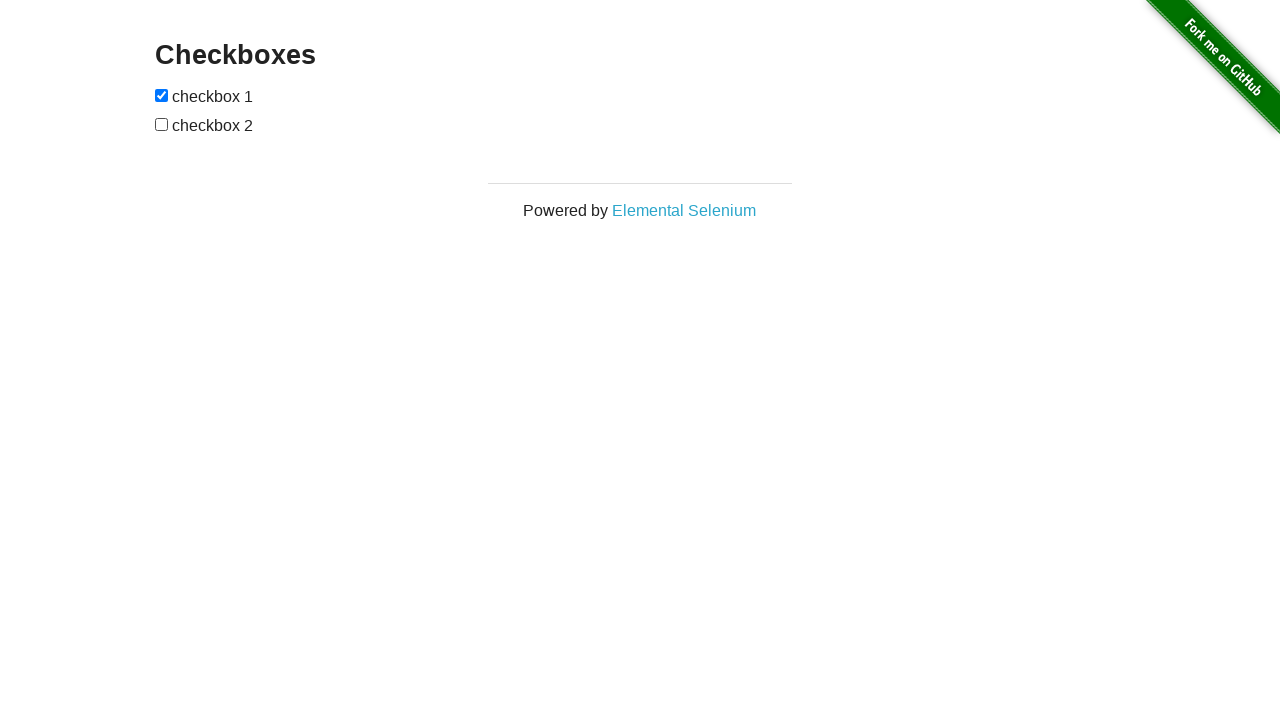